Tests hover functionality by moving mouse over a user avatar and verifying that the username becomes visible

Starting URL: https://the-internet.herokuapp.com/hovers

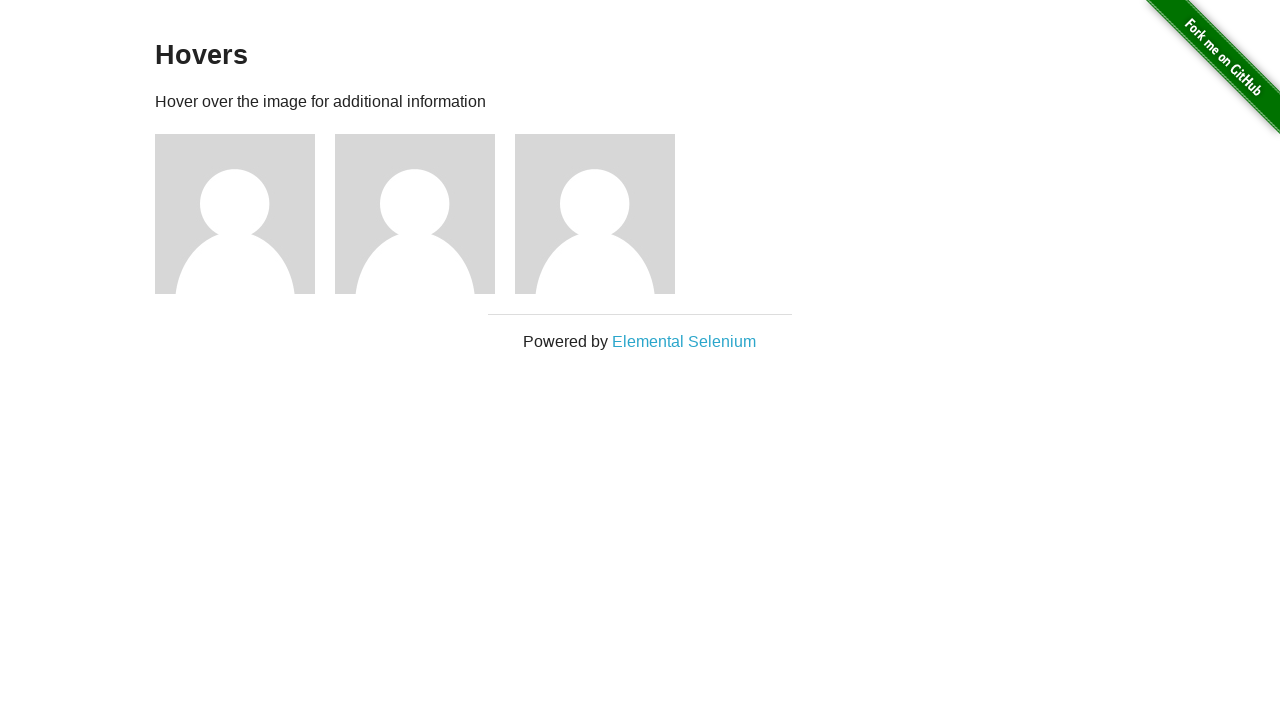

Hovered over the first user avatar at (235, 214) on (//img[@alt='User Avatar'])[1]
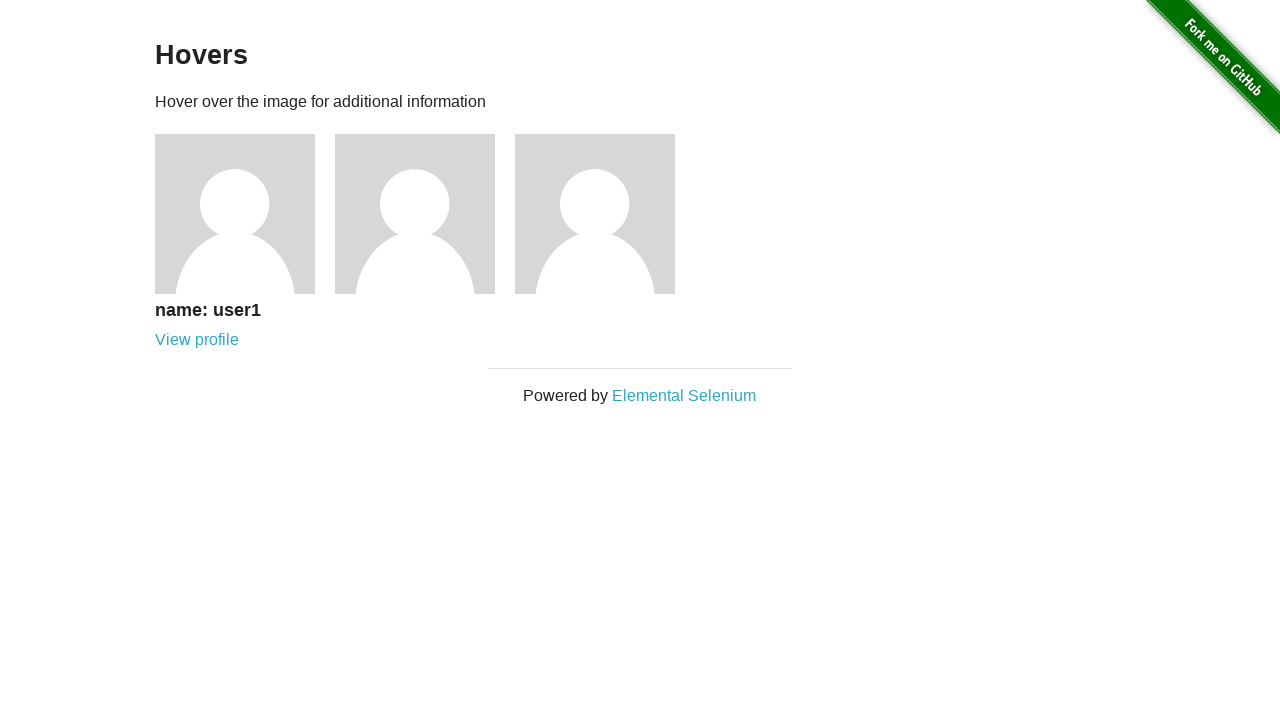

Located the username element
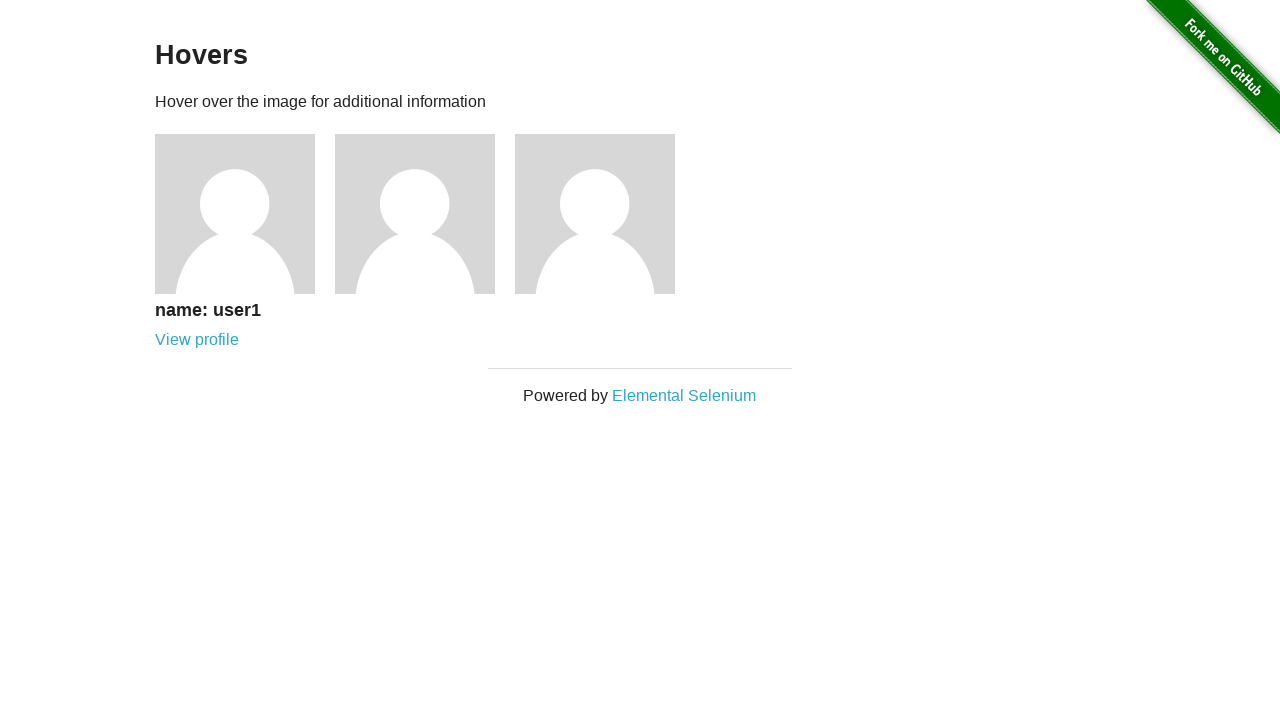

Verified that username 'name: user1' is visible after hover
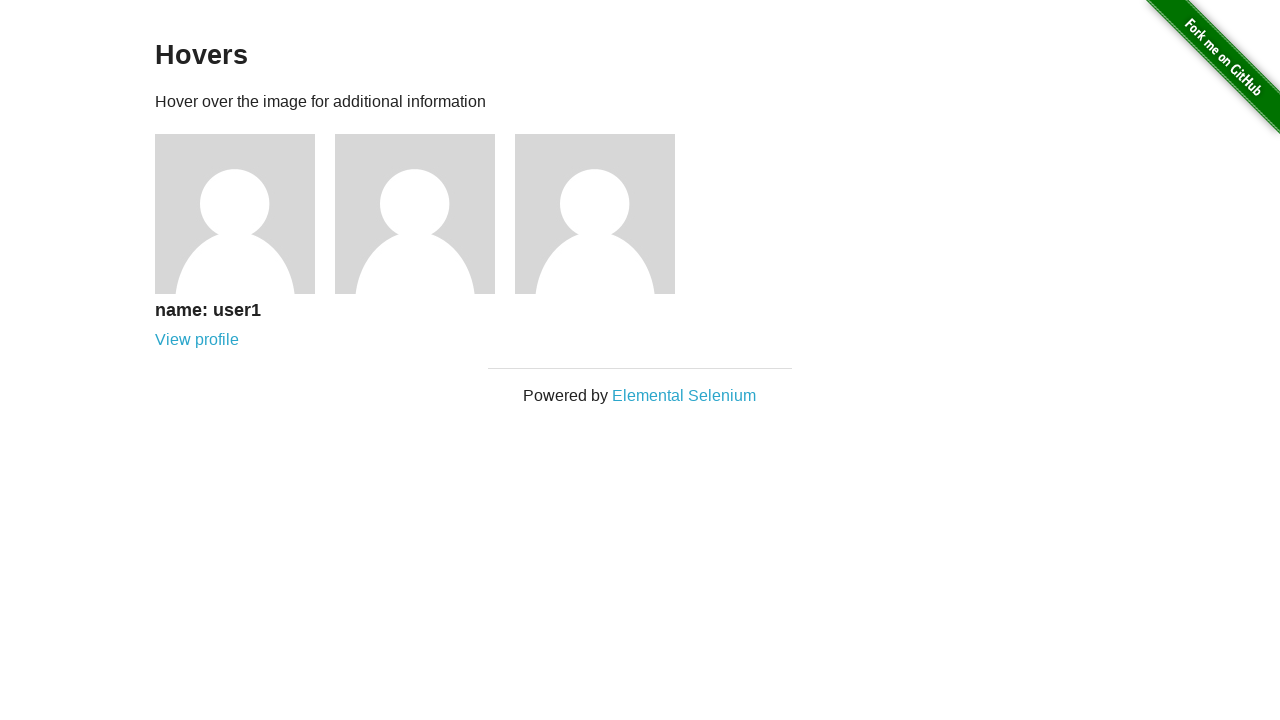

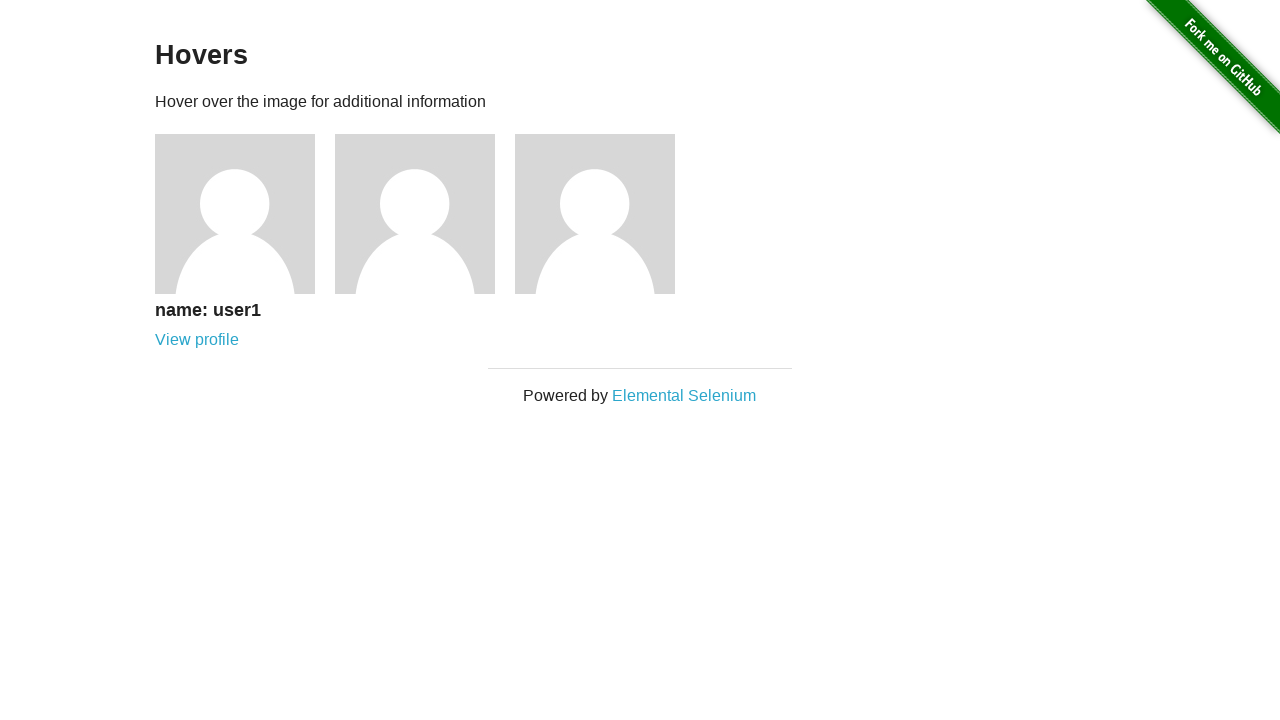